Navigates to a Twitch stream page and waits for the stream content to load.

Starting URL: https://www.twitch.tv/angelito20163

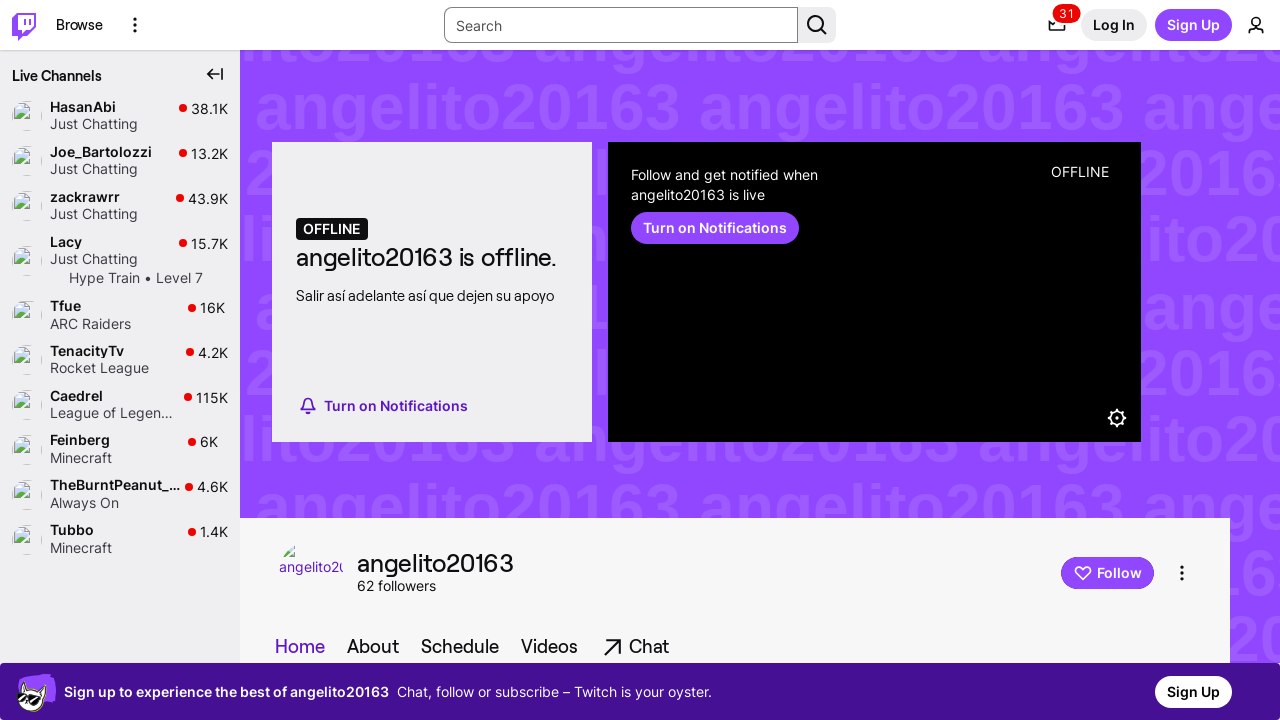

Navigated to Twitch stream page for angelito20163
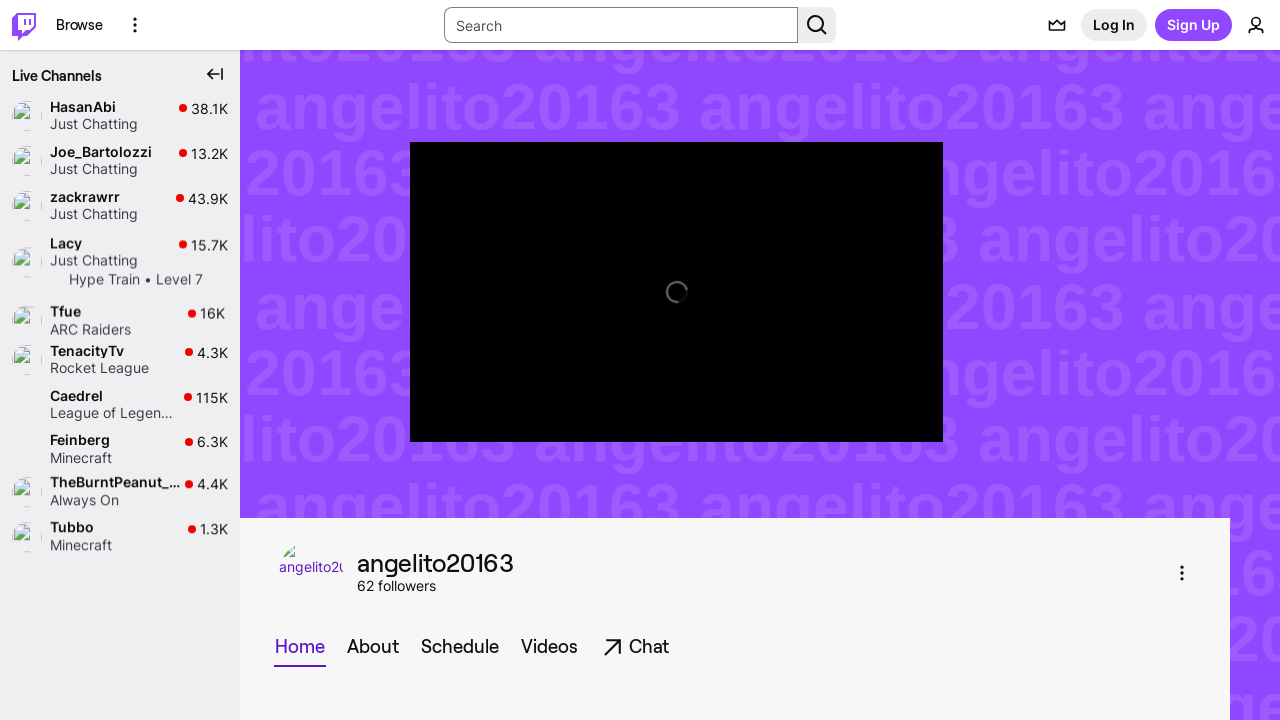

Stream video player element loaded
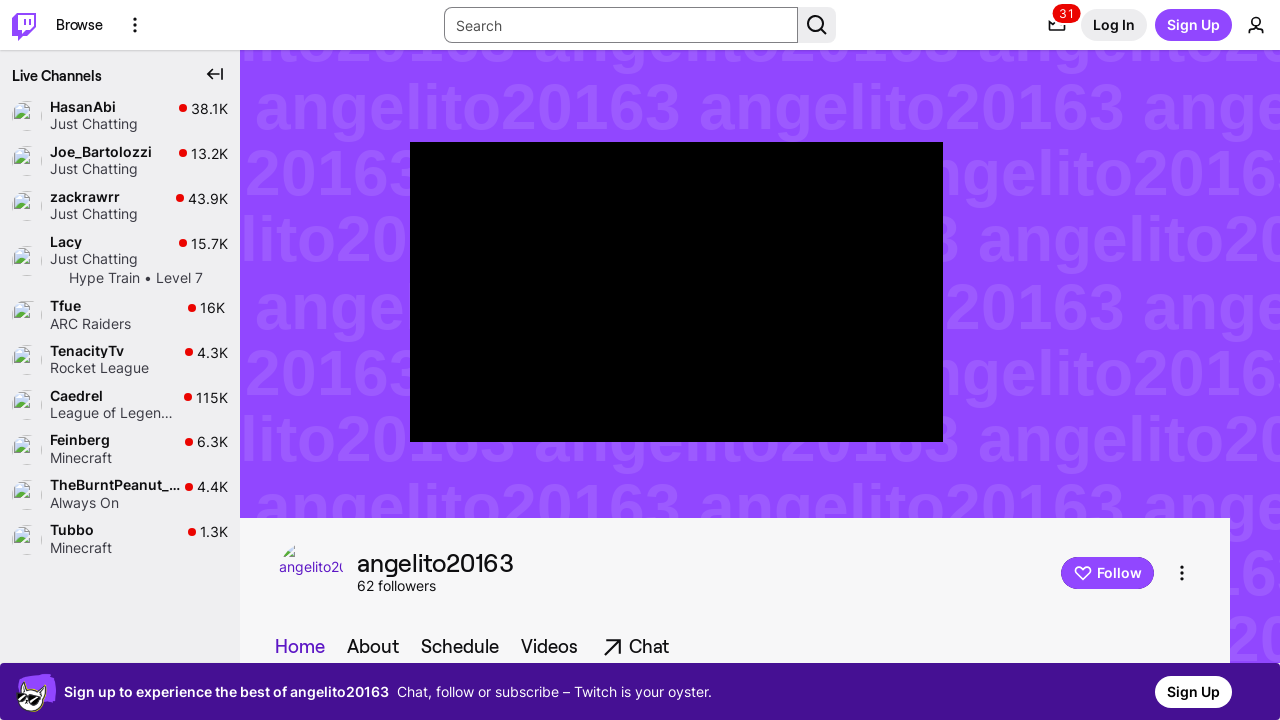

Waited for stream content to fully load and begin playing
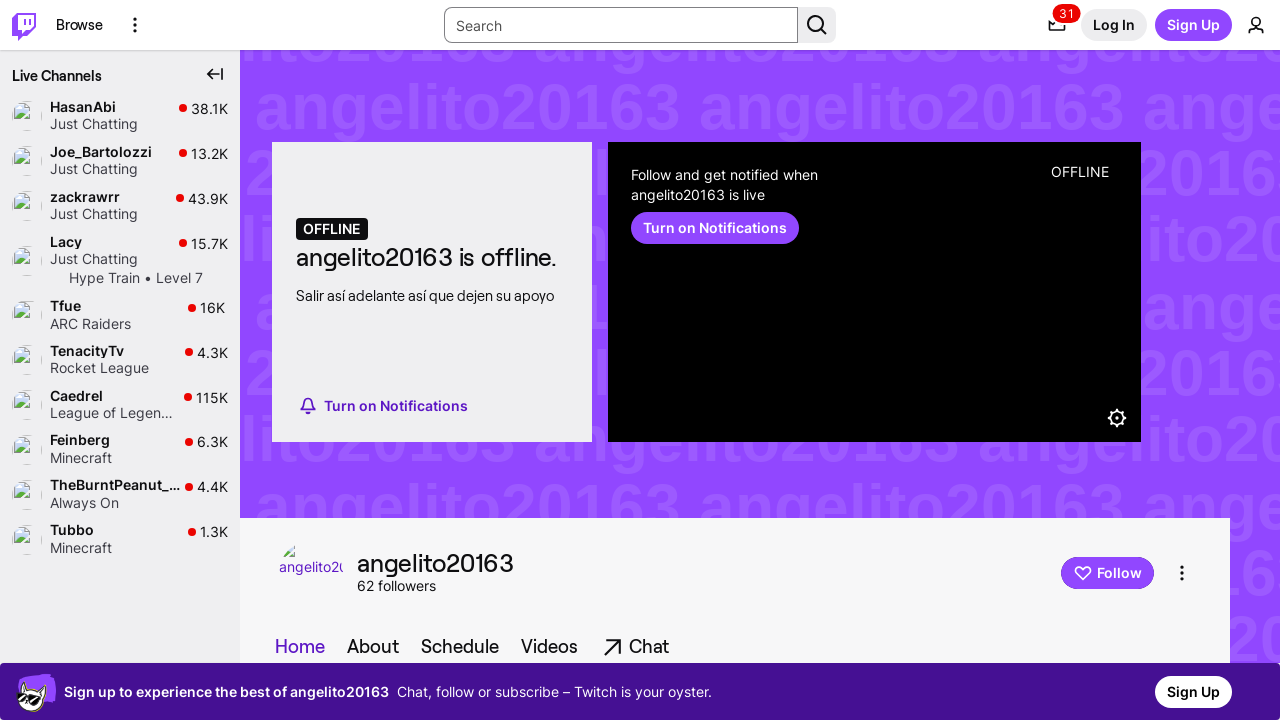

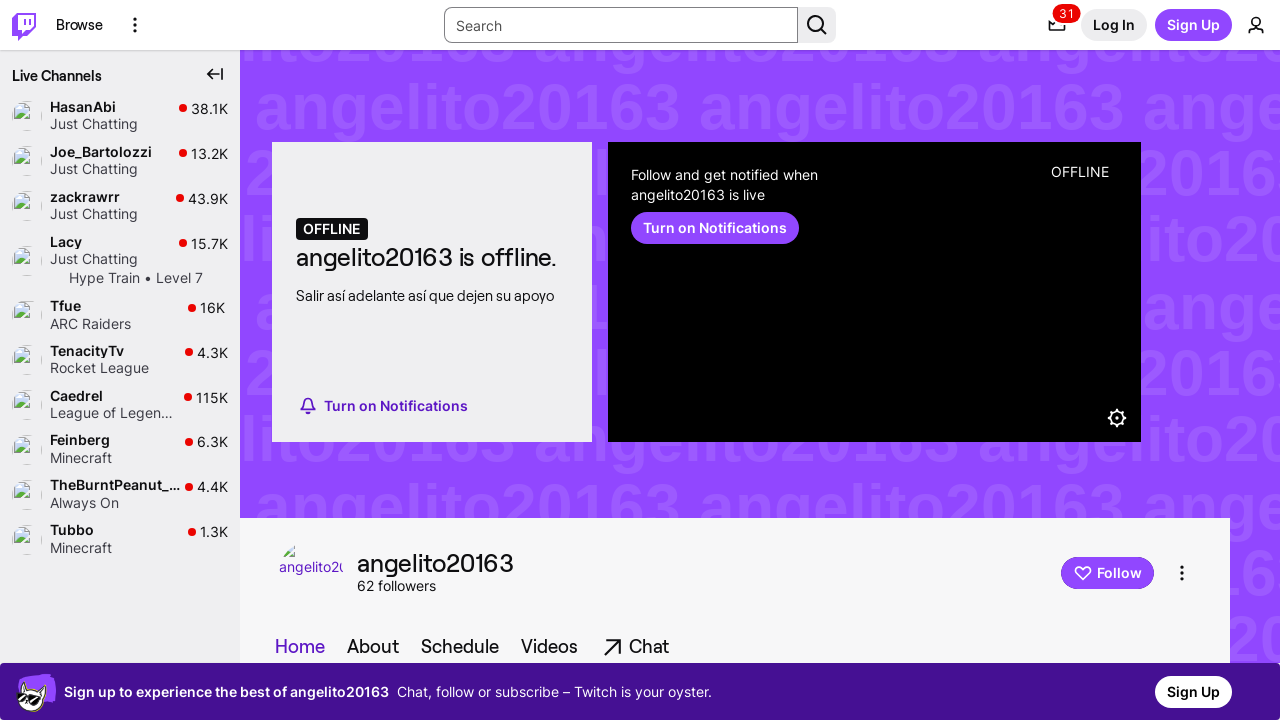